Tests date picker functionality by opening a calendar widget and selecting a specific date

Starting URL: https://rahulshettyacademy.com/dropdownsPractise/

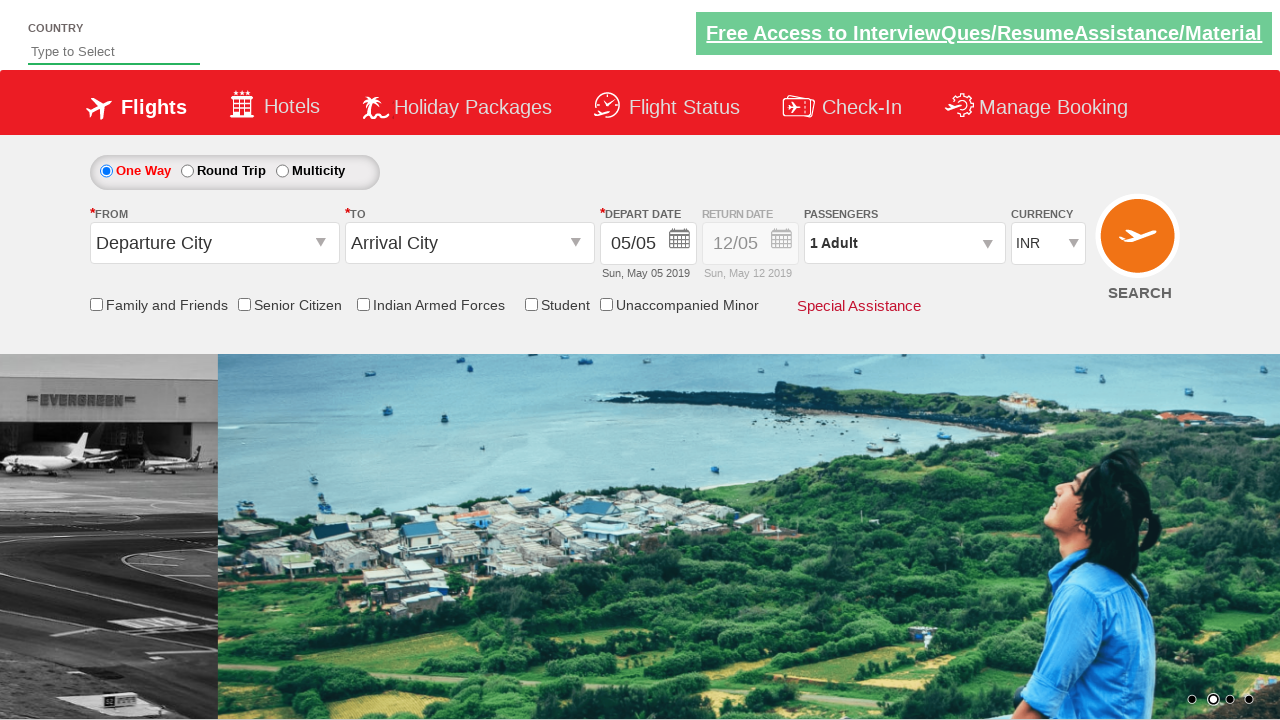

Clicked date picker to open calendar widget at (648, 244) on .custom_date_pic
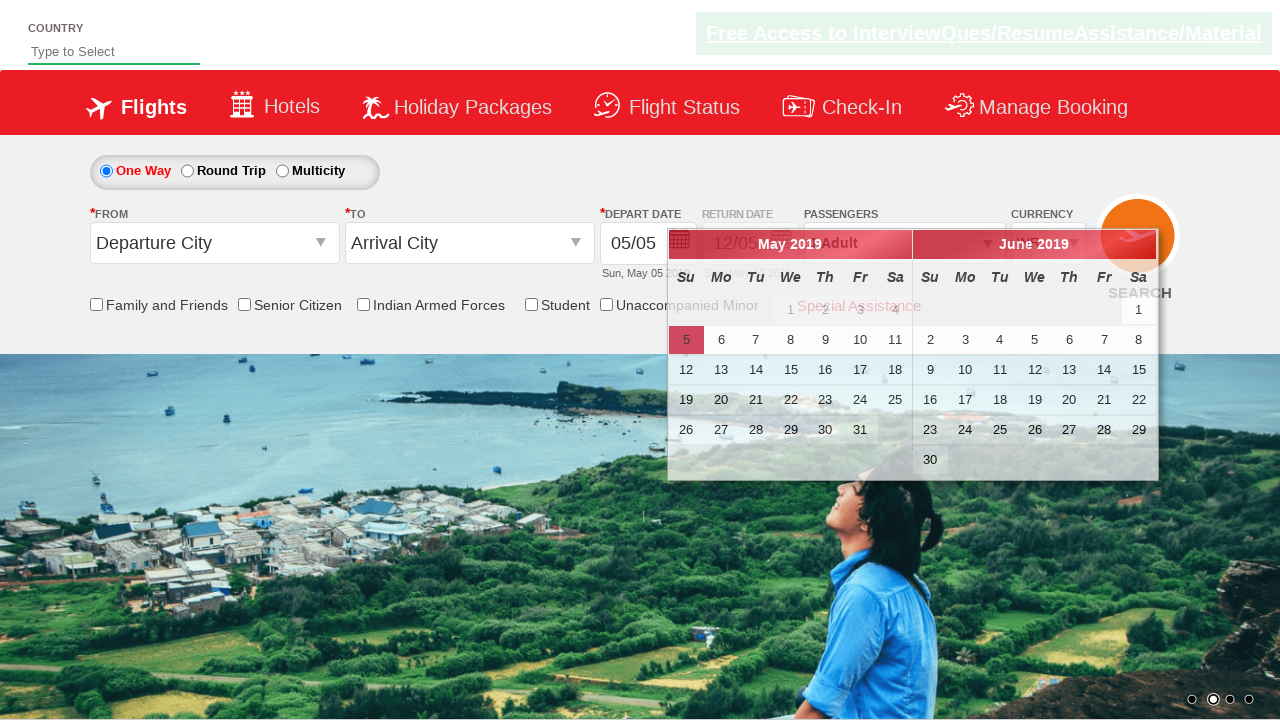

Calendar widget loaded and became visible
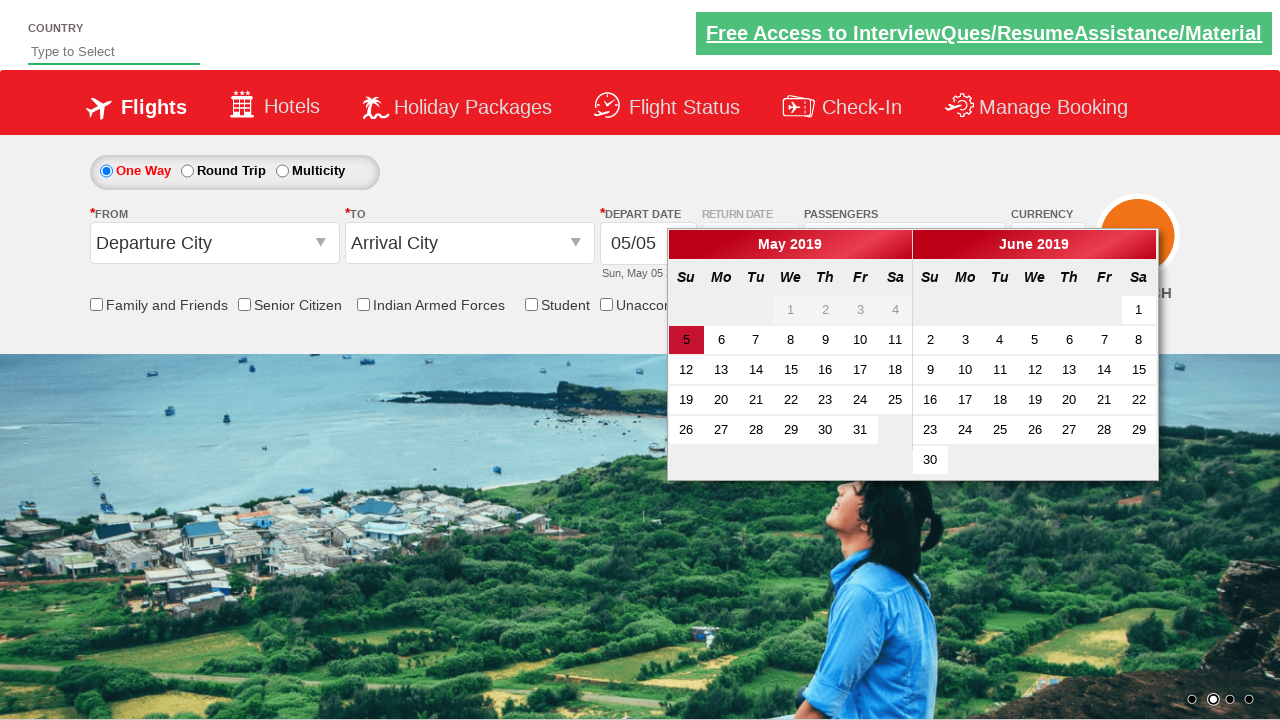

Located all selectable dates in calendar
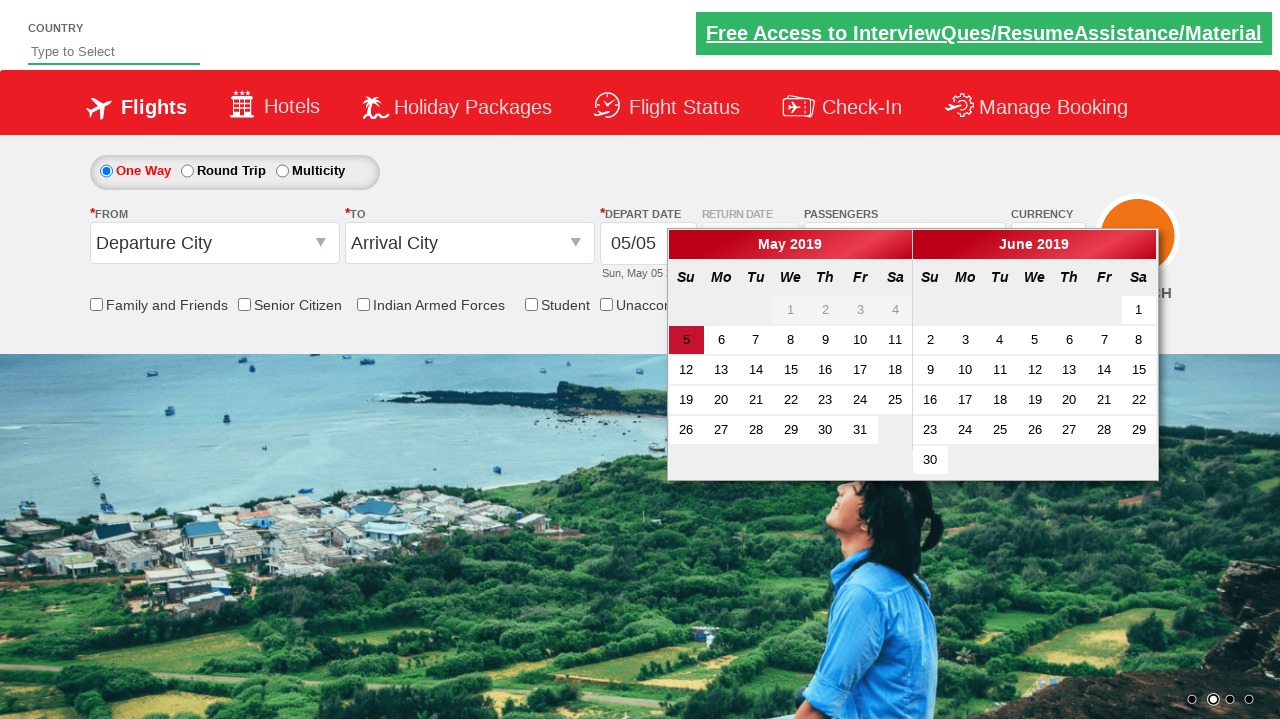

Selected date '3' from calendar at (965, 340) on div#ui-datepicker-div td[data-handler='selectDay'] >> nth=29
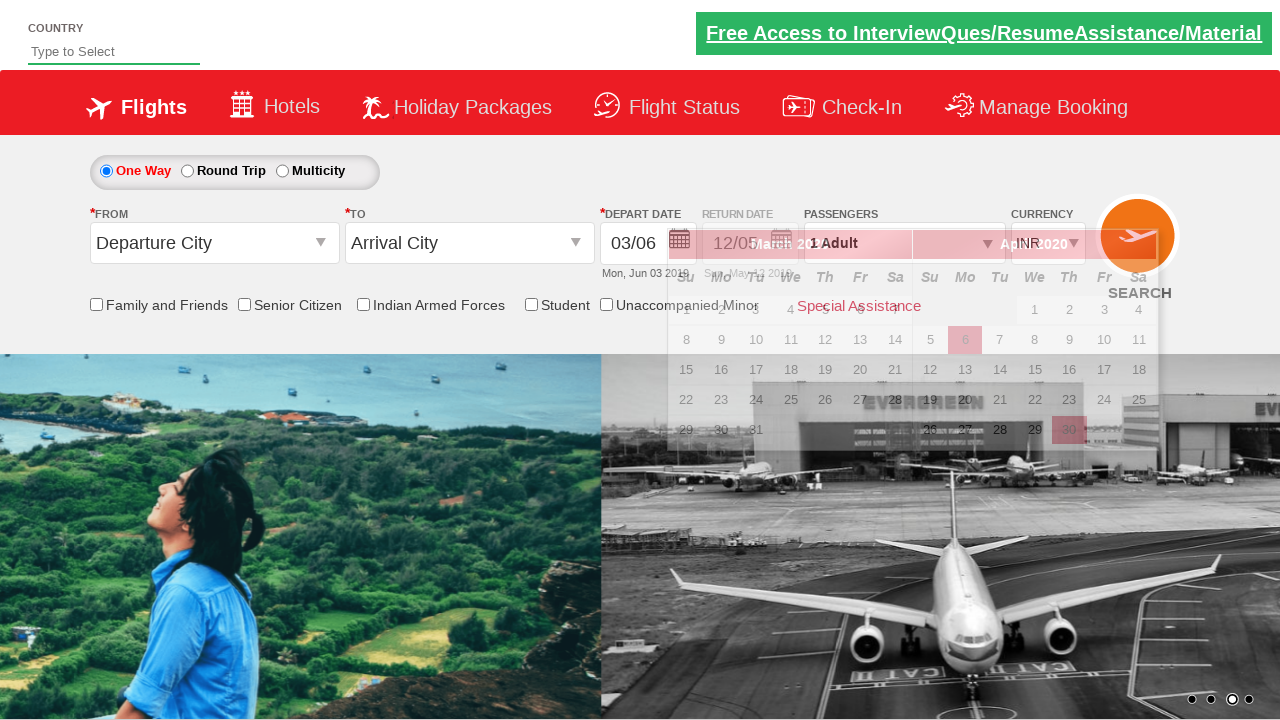

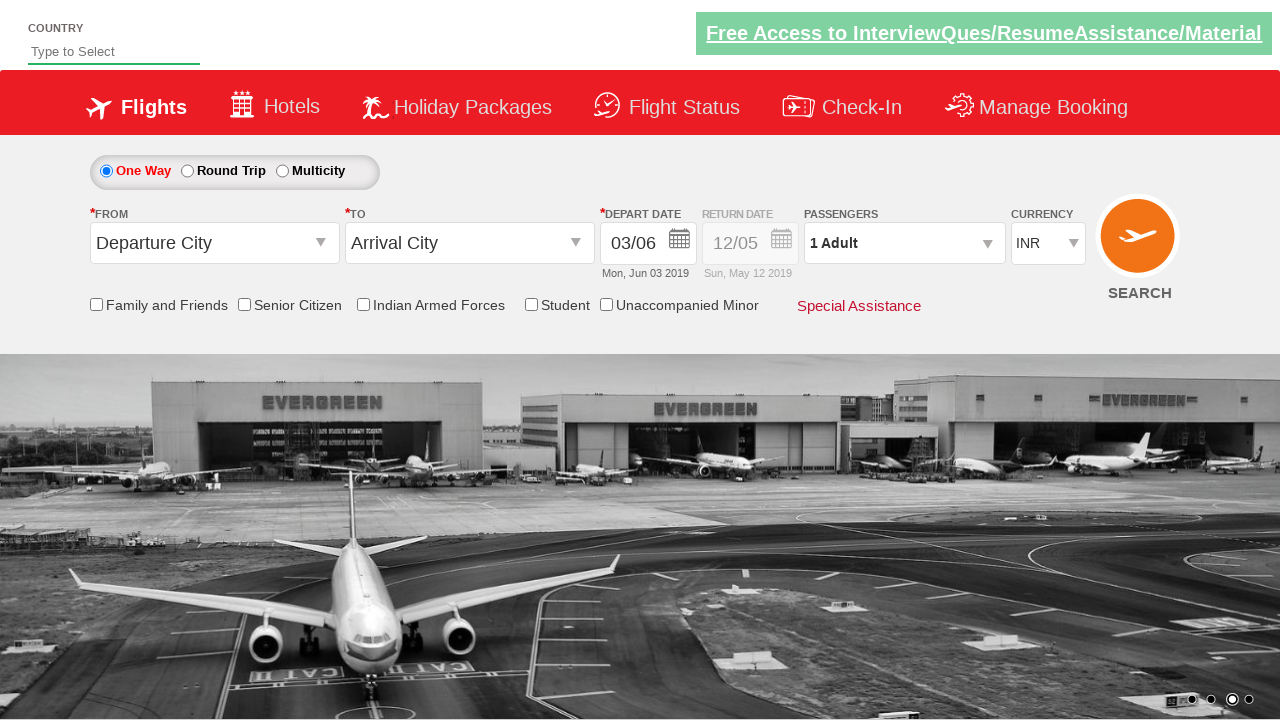